Tests a dynamic pricing page by waiting for a specific price to appear, then solving a mathematical challenge and submitting the answer

Starting URL: http://suninjuly.github.io/explicit_wait2.html

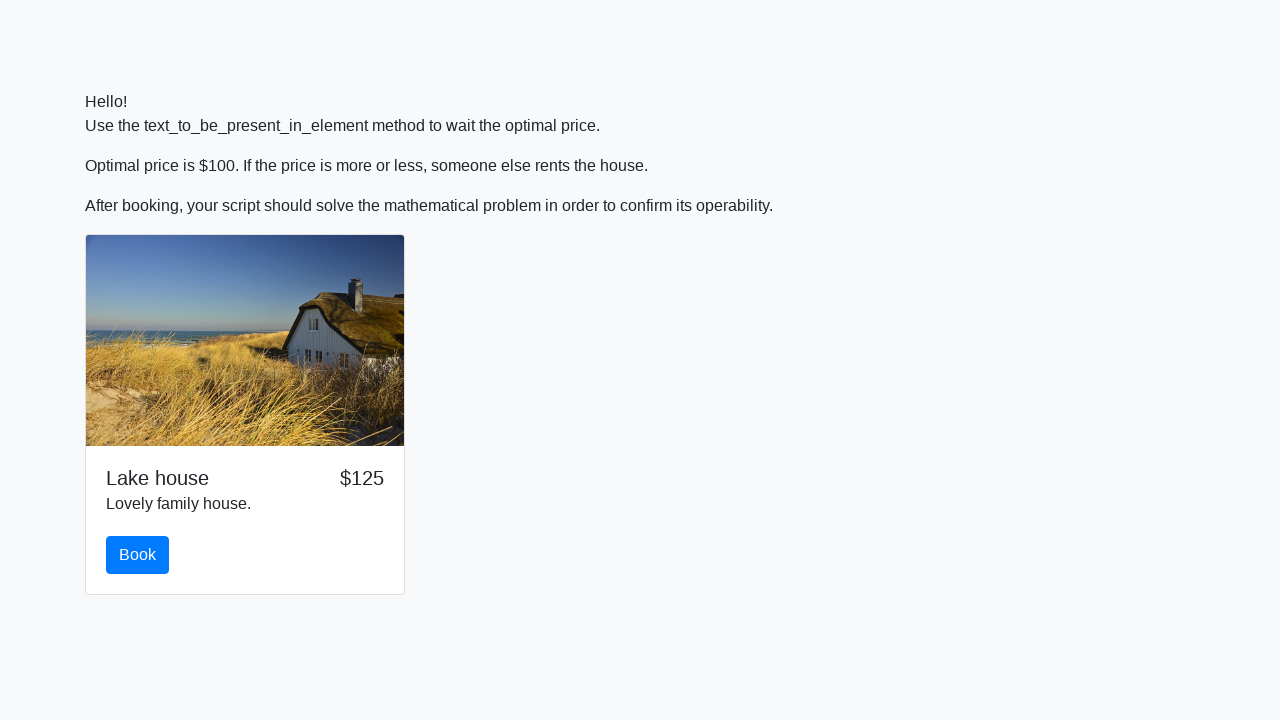

Waited for price to reach $100
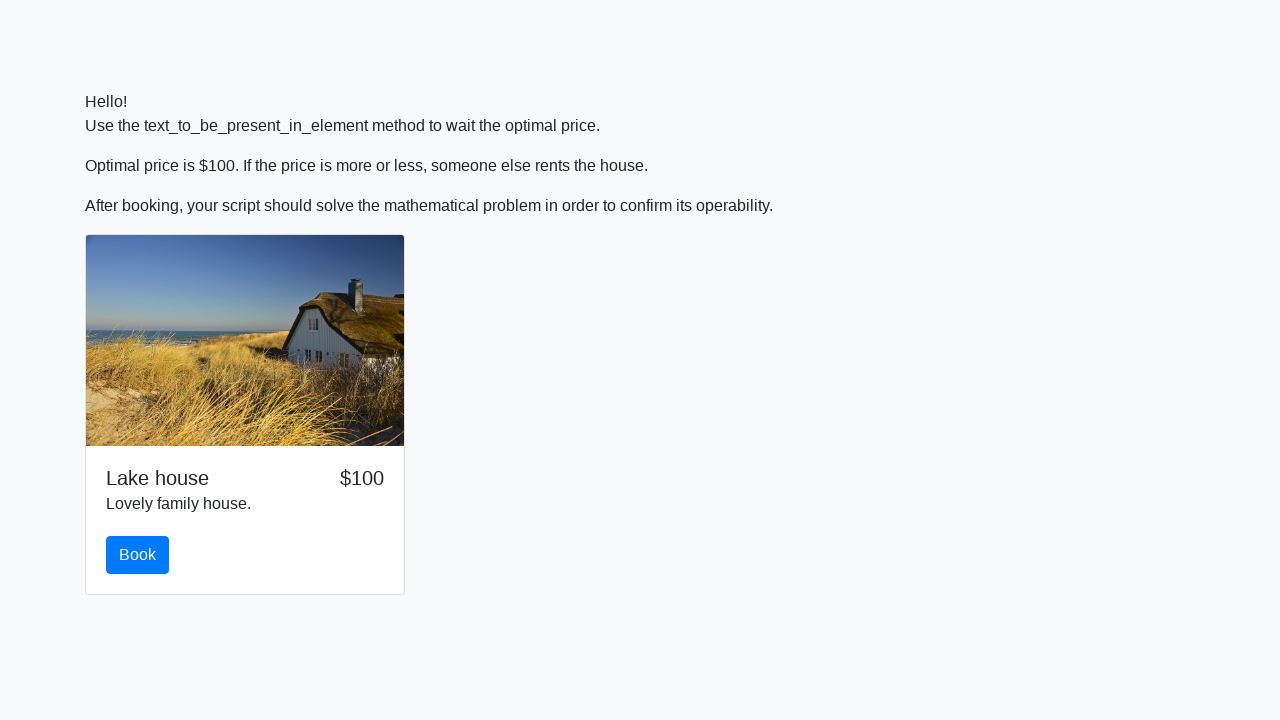

Clicked the book button at (138, 555) on #book
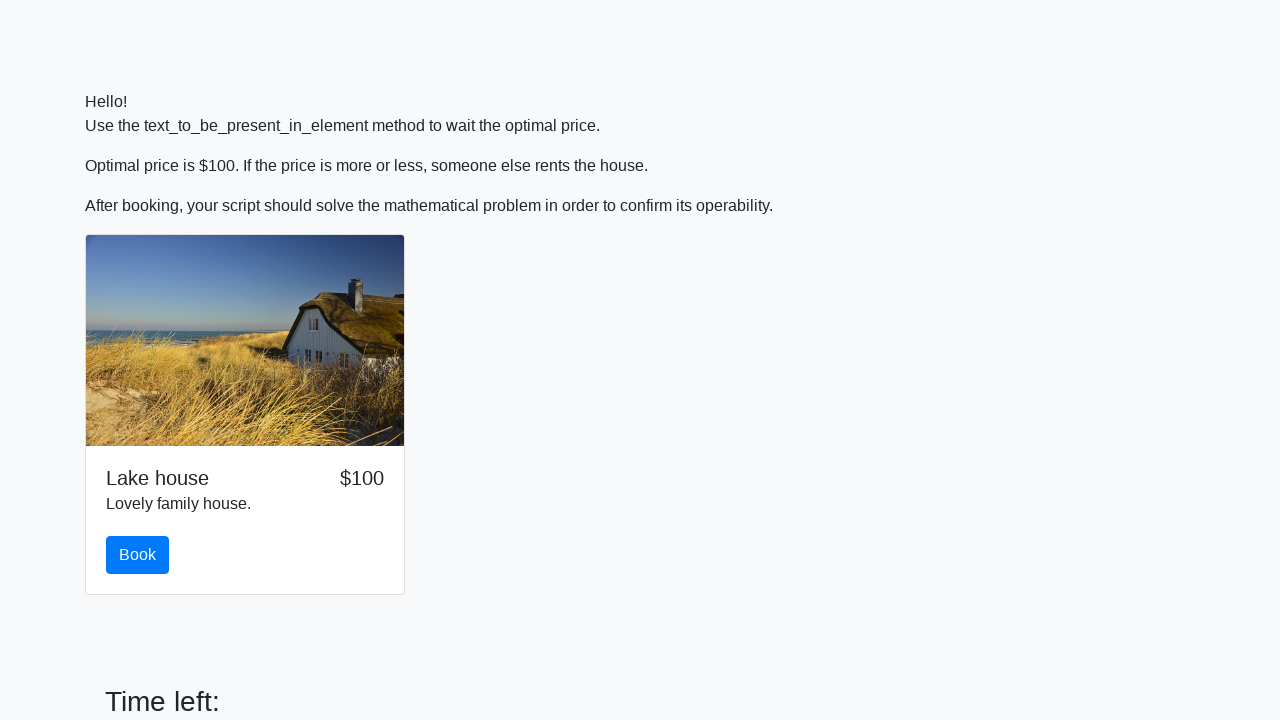

Retrieved input value: 64
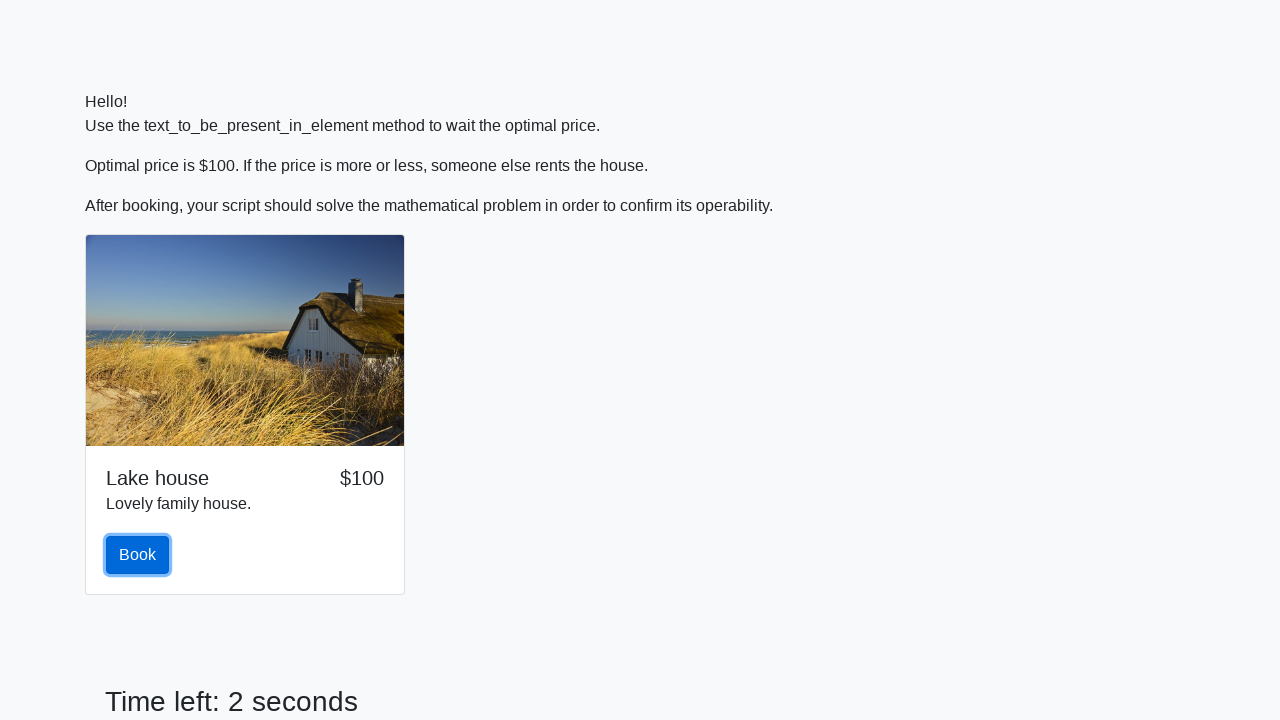

Calculated mathematical challenge result: 2.40155334283626
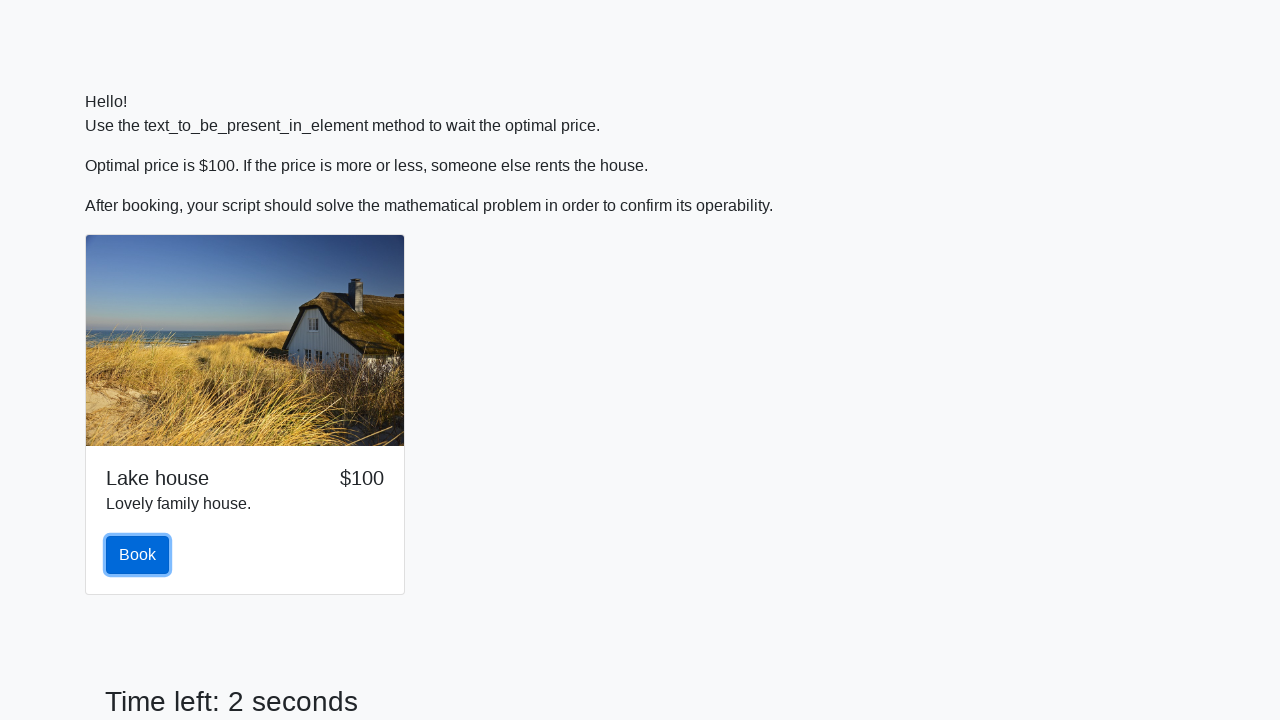

Scrolled to solve button
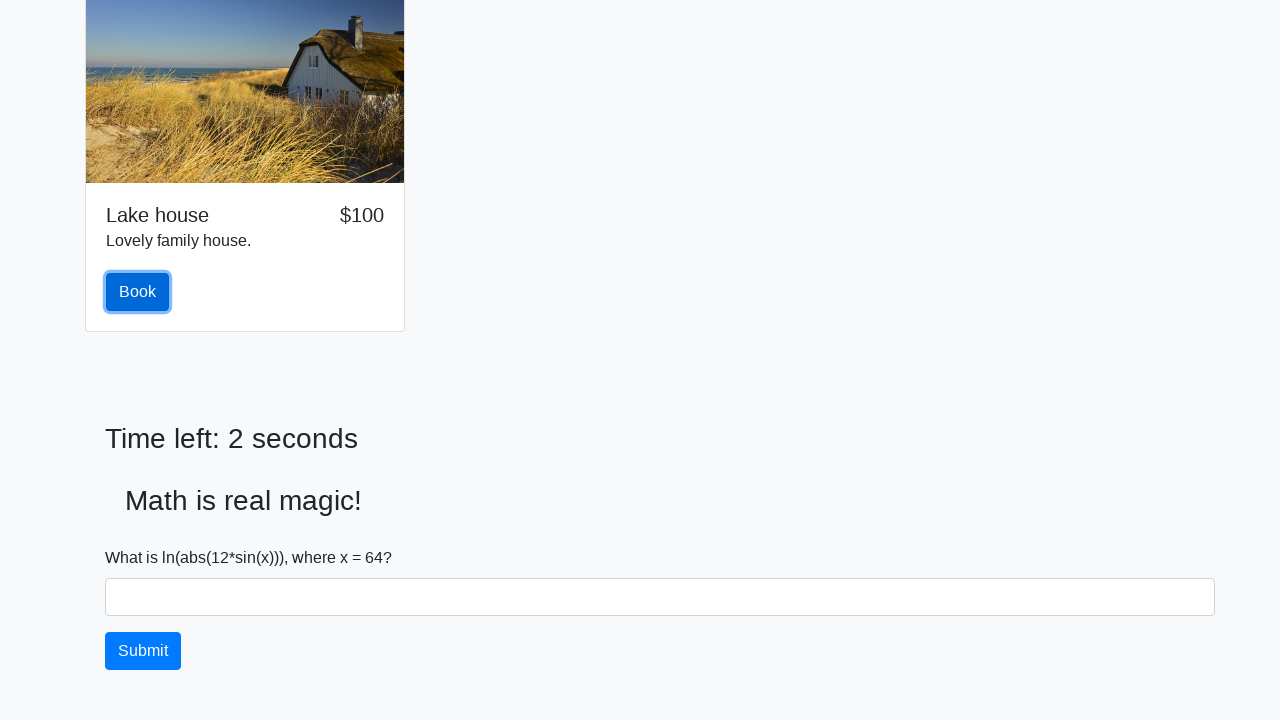

Filled answer field with calculated result: 2.40155334283626 on #answer
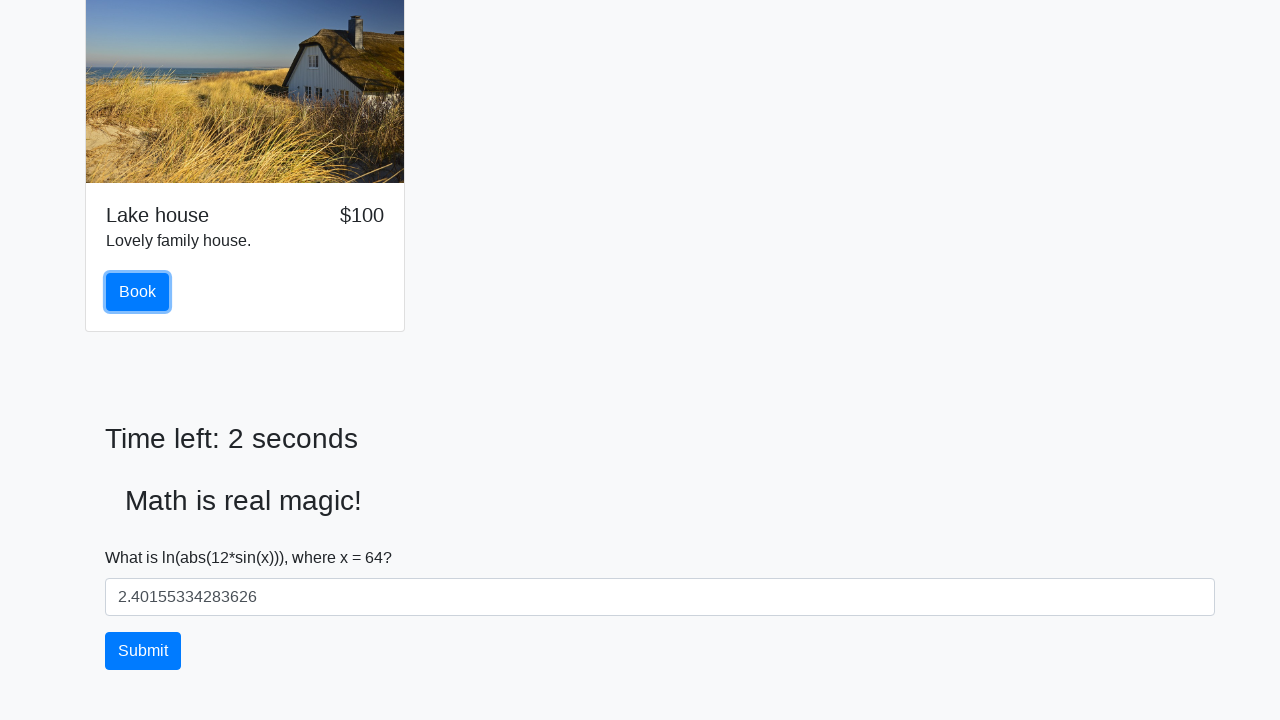

Clicked solve button to submit the answer at (143, 651) on #solve
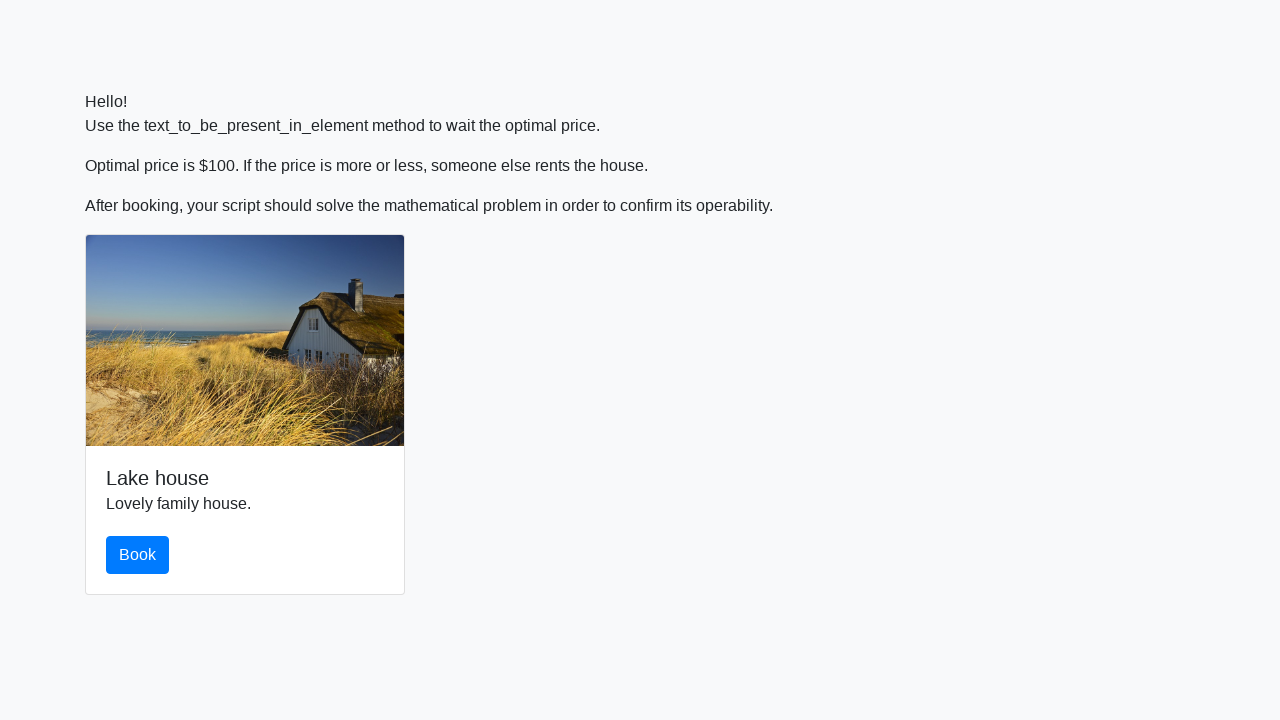

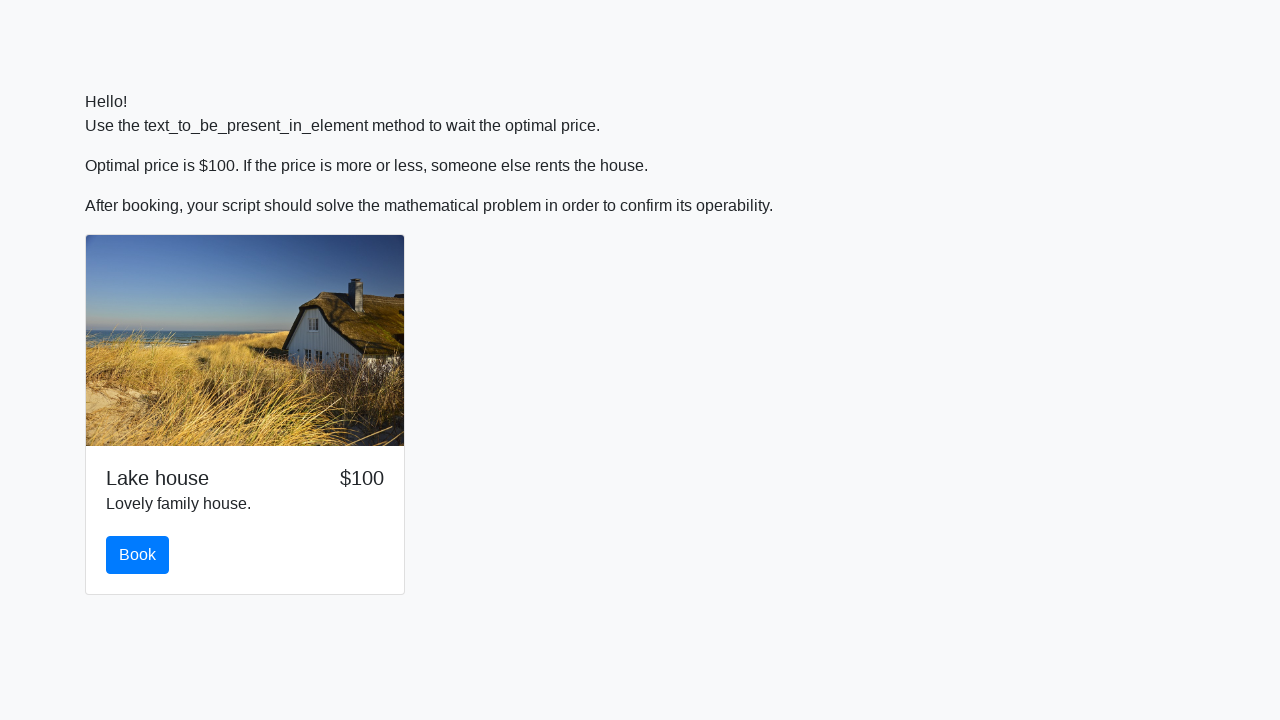